Tests iframe handling by navigating to the frames page, clicking on the iFrame link, switching to the iframe context, and verifying the default text content inside the TinyMCE editor

Starting URL: https://the-internet.herokuapp.com/frames

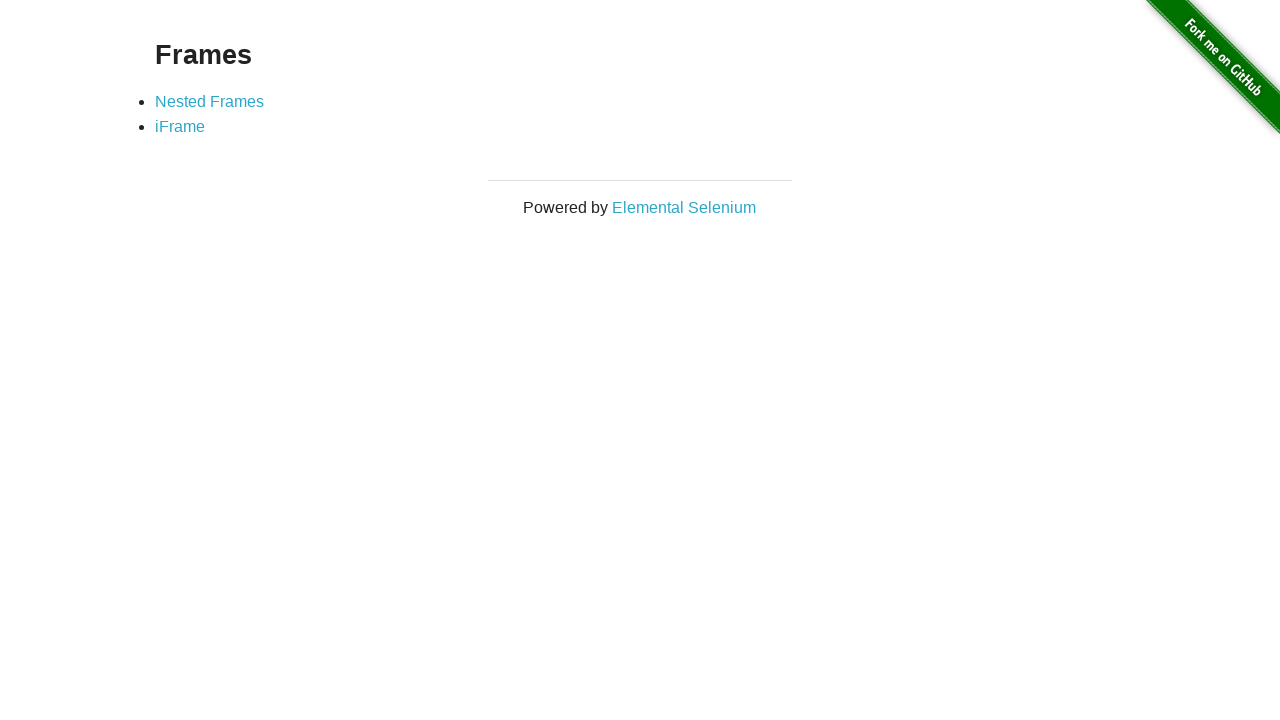

Navigated to the frames page
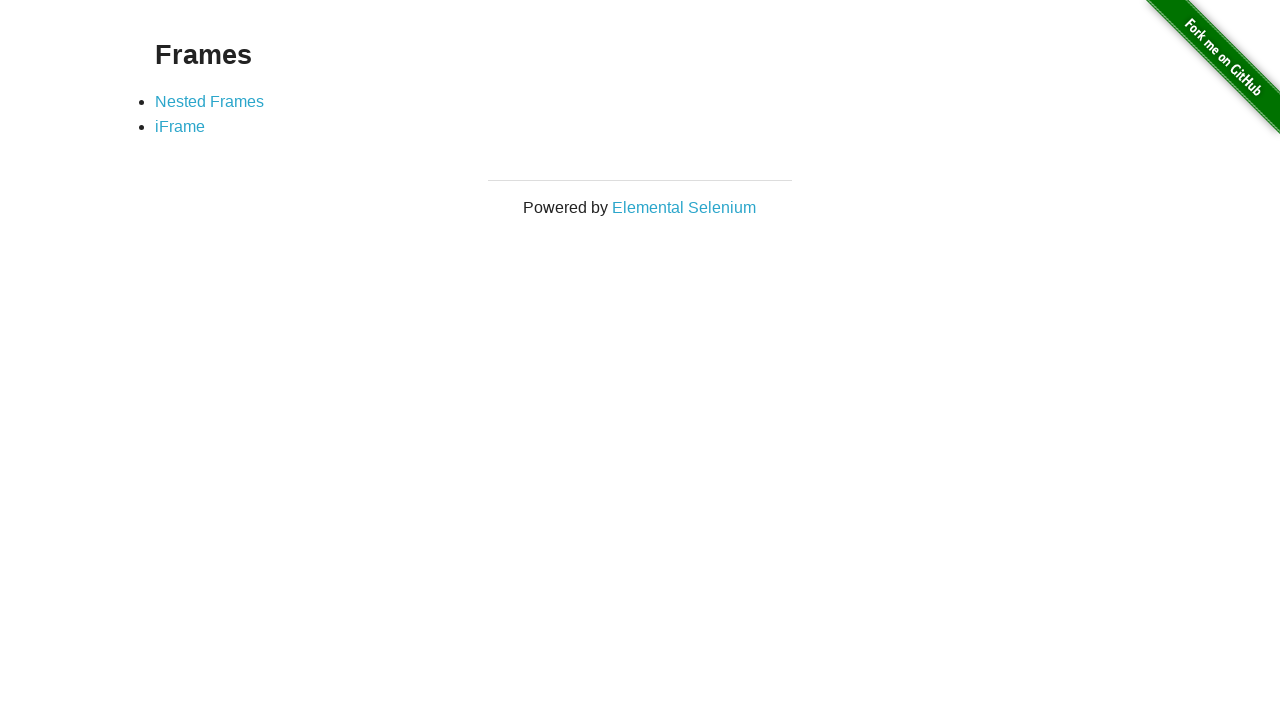

Clicked on the iFrame link at (180, 127) on a:has-text('iFrame')
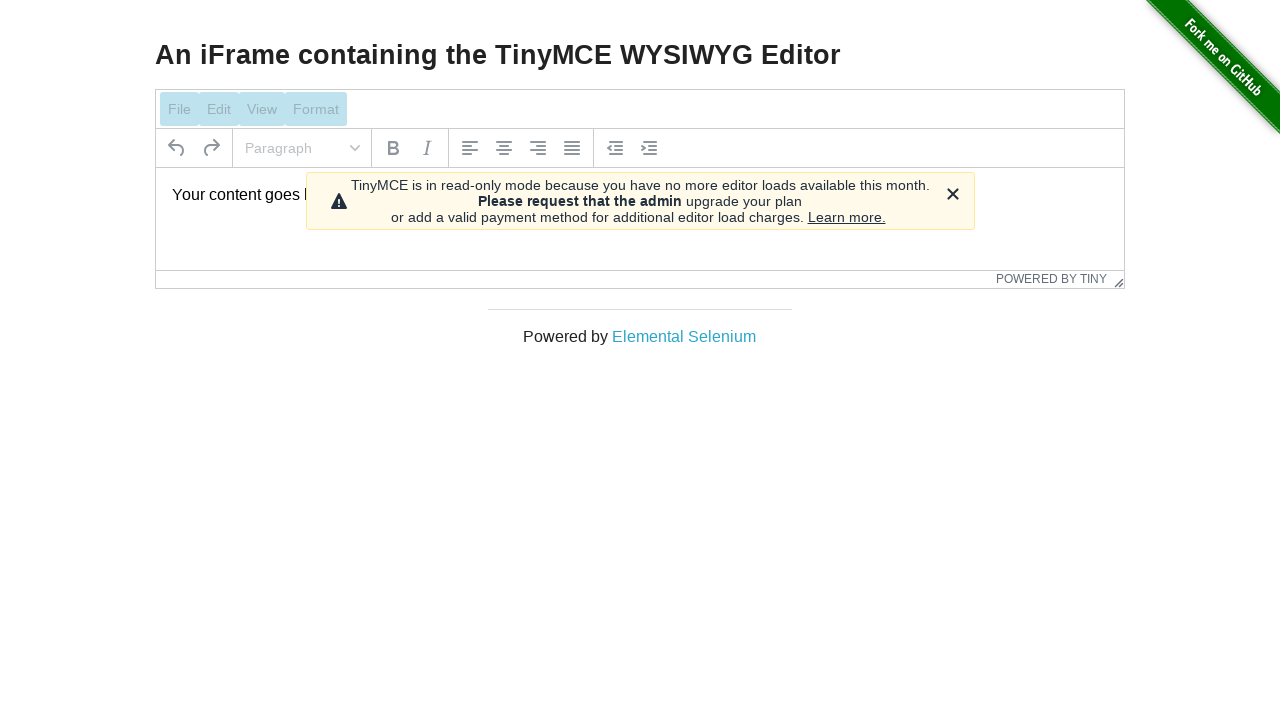

Located the TinyMCE iframe element
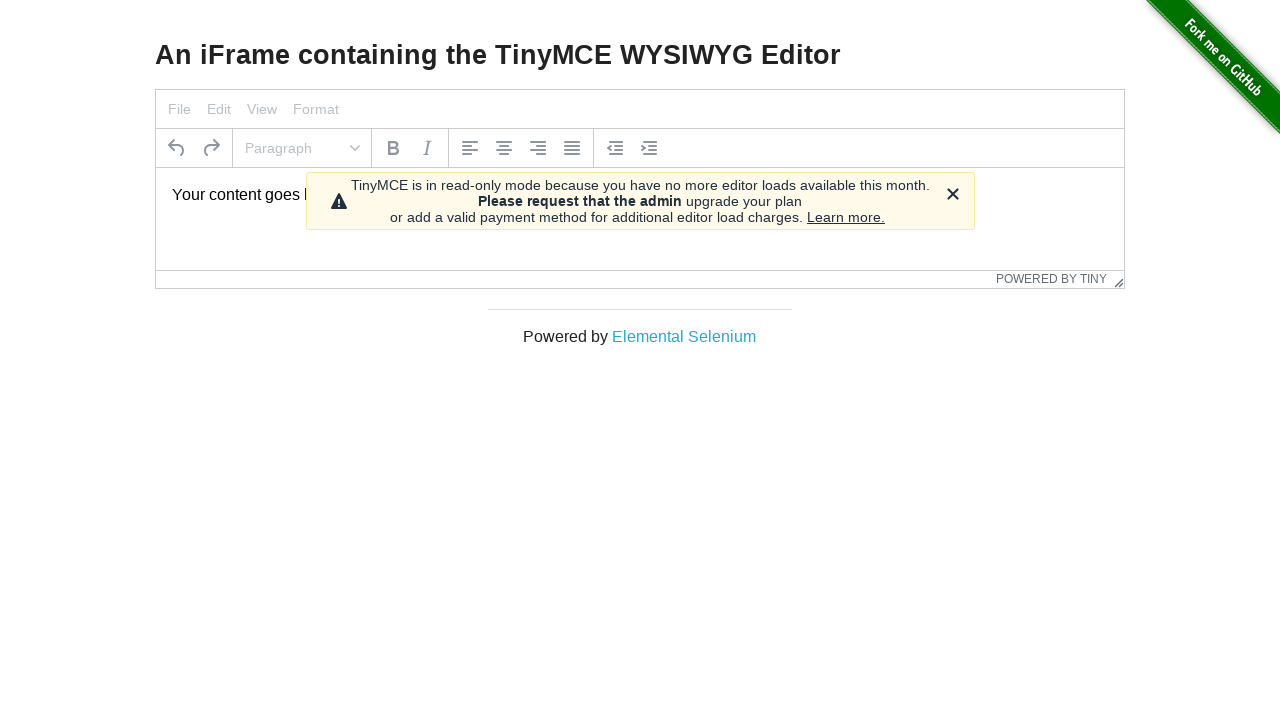

Retrieved text content from TinyMCE editor
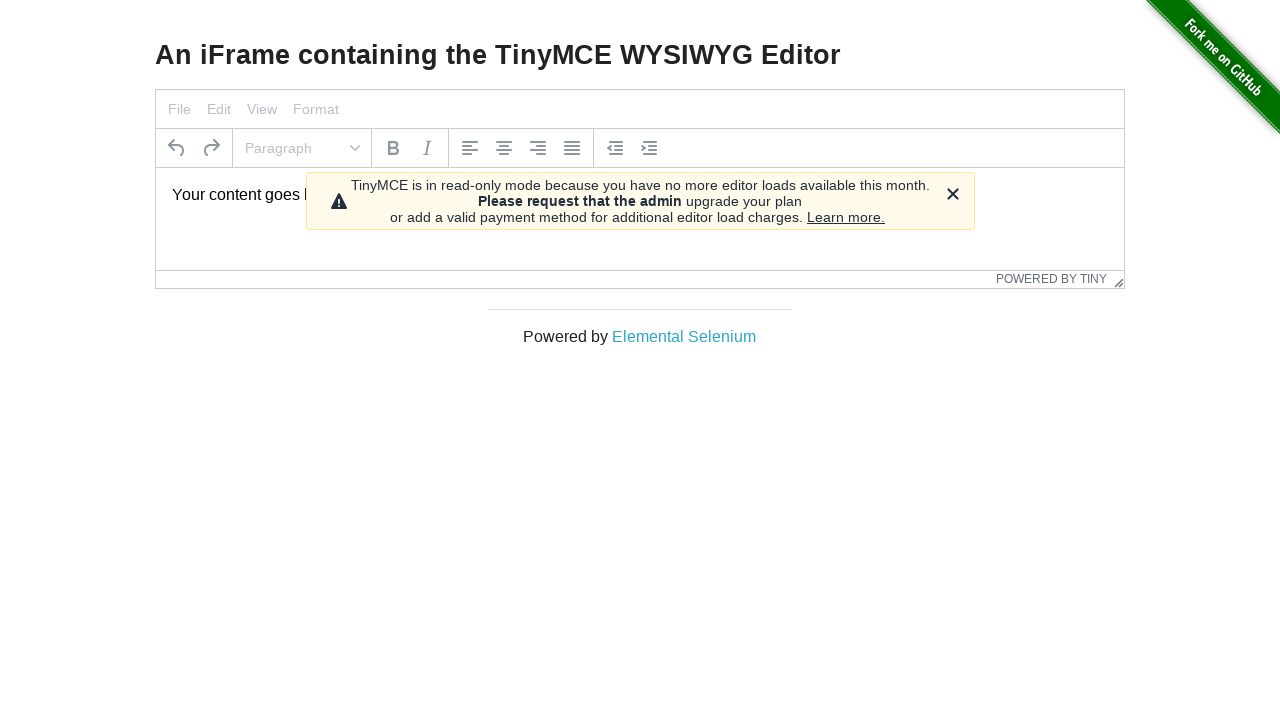

Verified default text content 'Your content goes here.' in TinyMCE editor
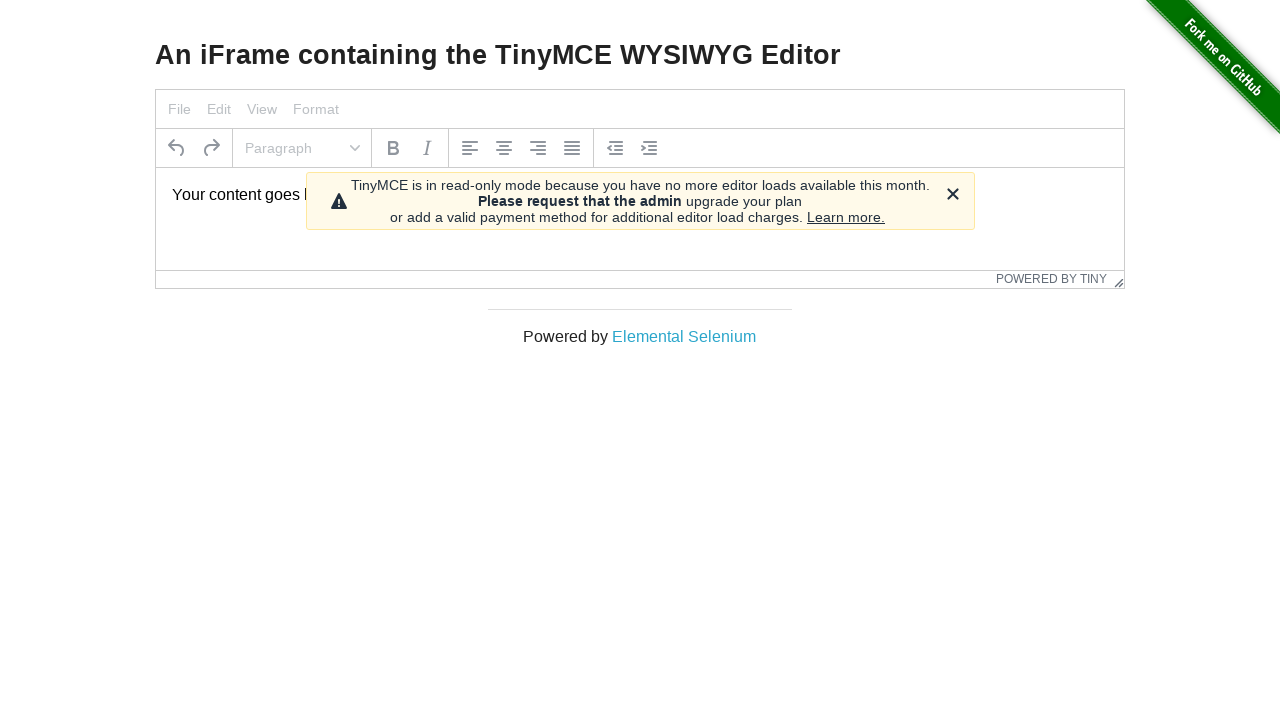

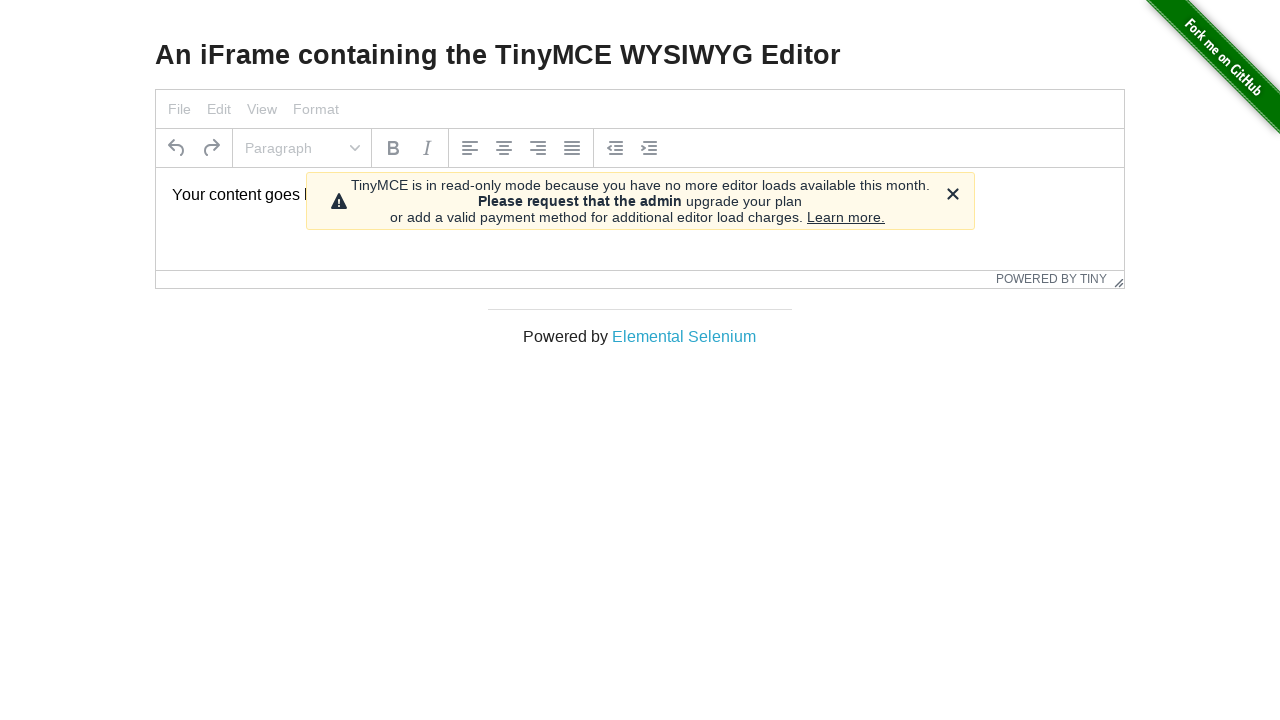